Tests number input field functionality by entering a value, clearing it, and entering a different value to verify input field interactions work correctly.

Starting URL: http://the-internet.herokuapp.com/inputs

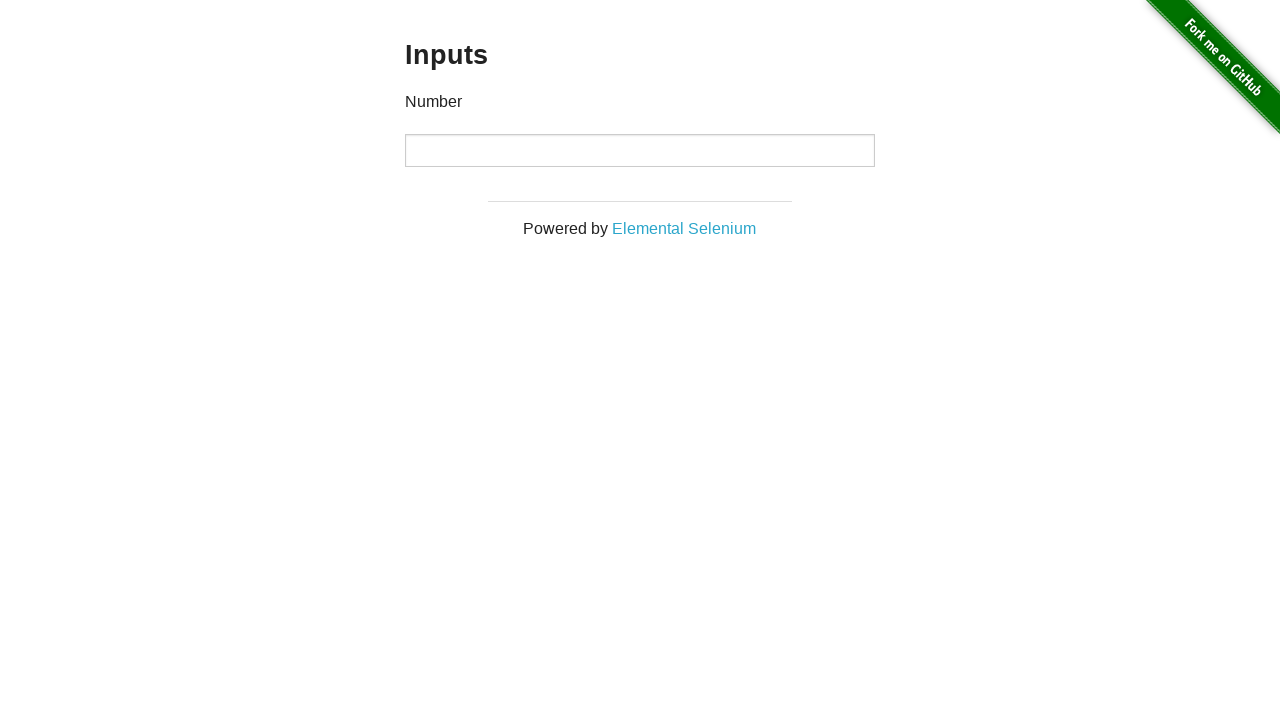

Entered initial value '1000' into number input field on input
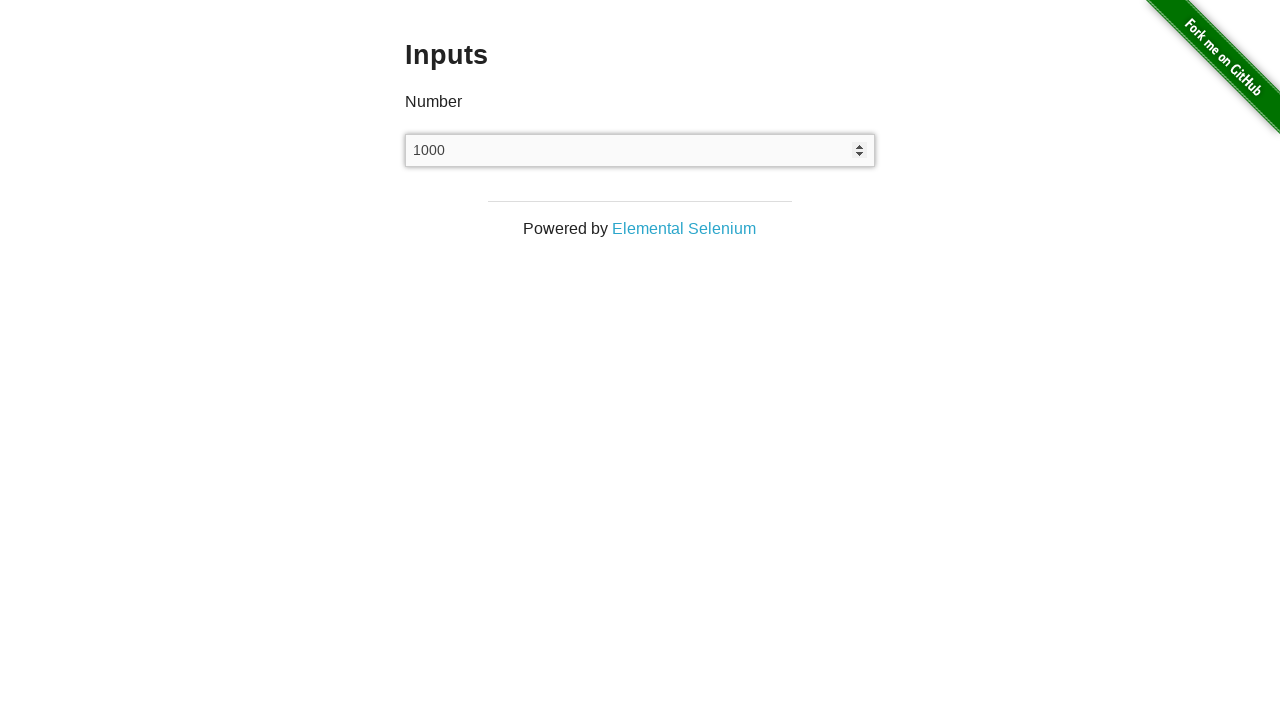

Waited 1 second to observe initial value in input field
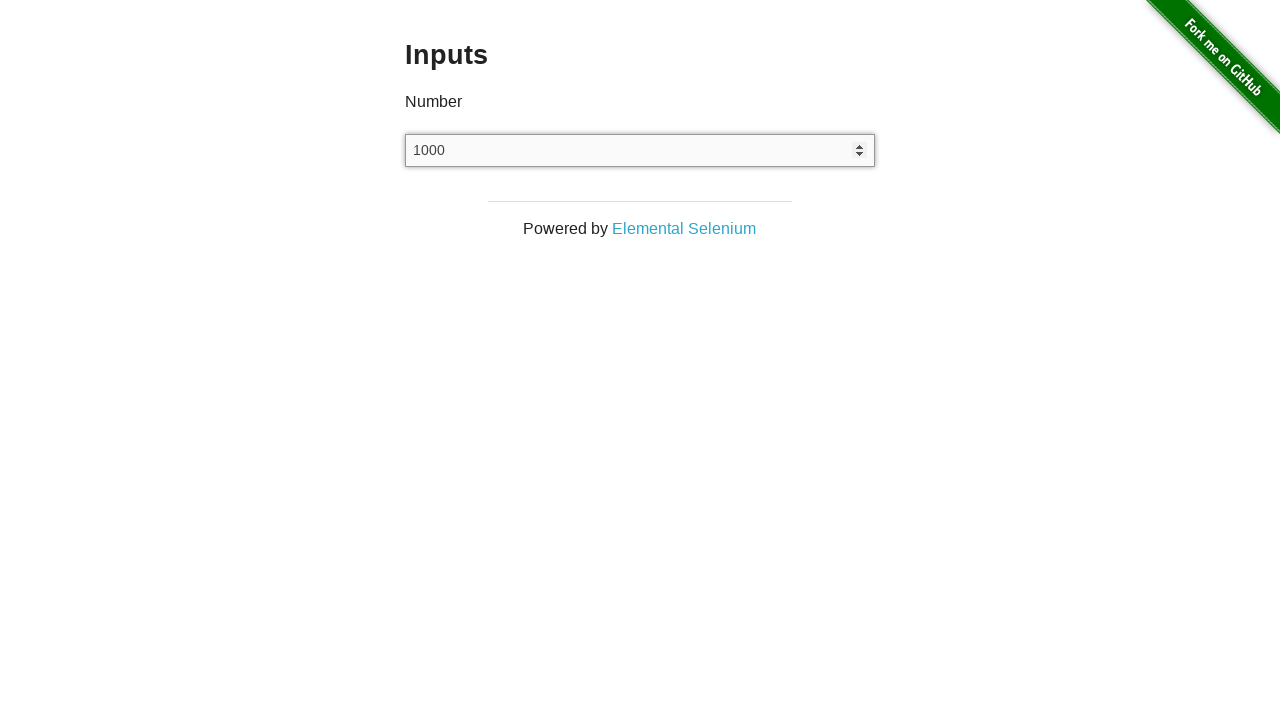

Cleared the input field on input
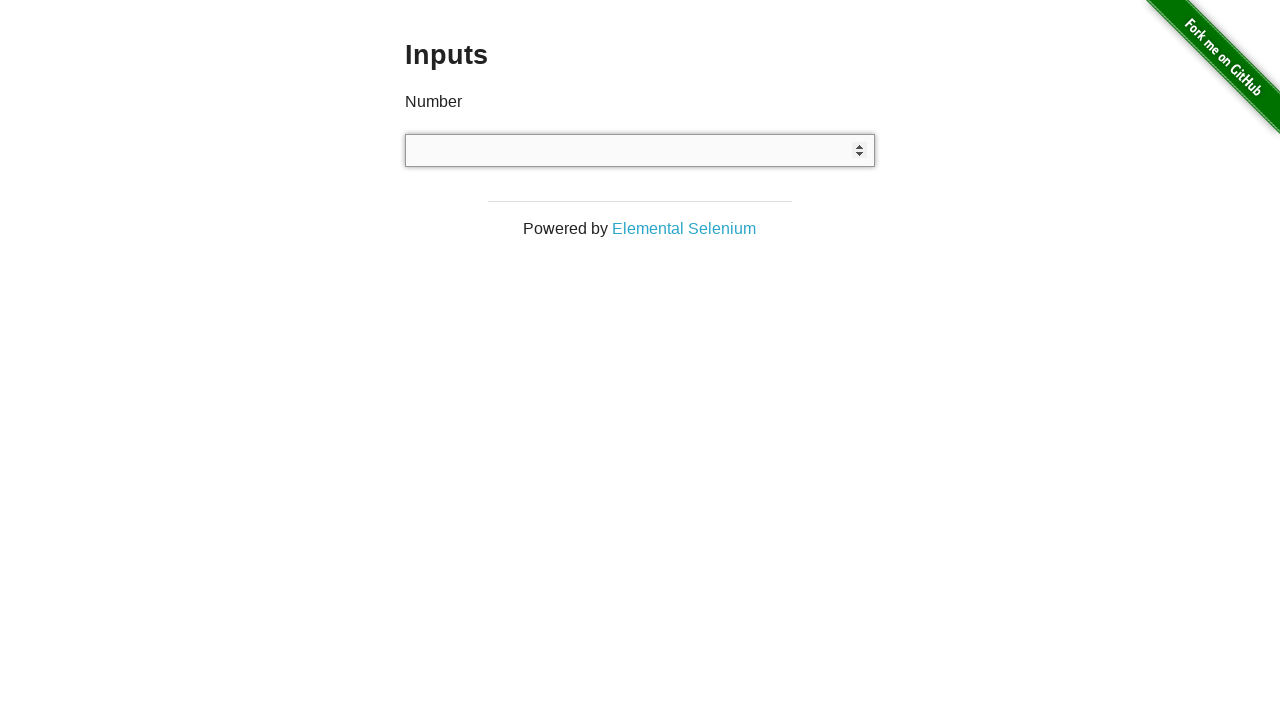

Waited 1 second after clearing the input field
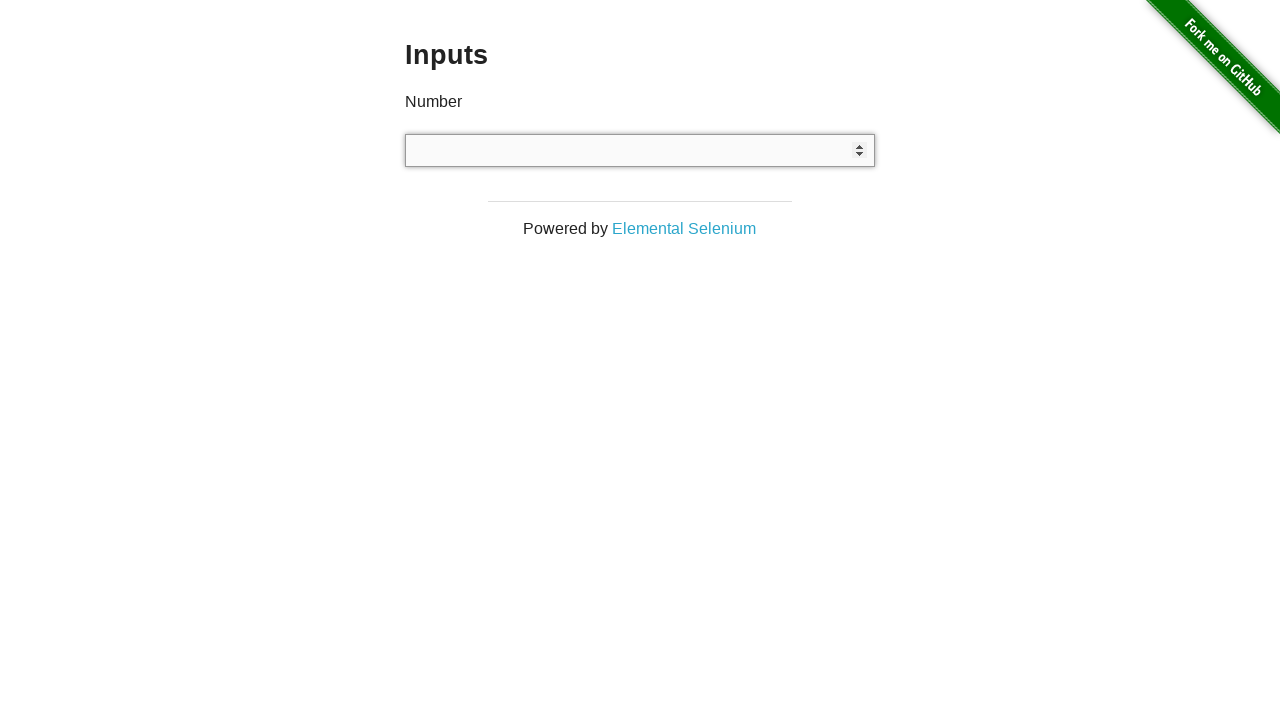

Entered new value '999' into number input field on input
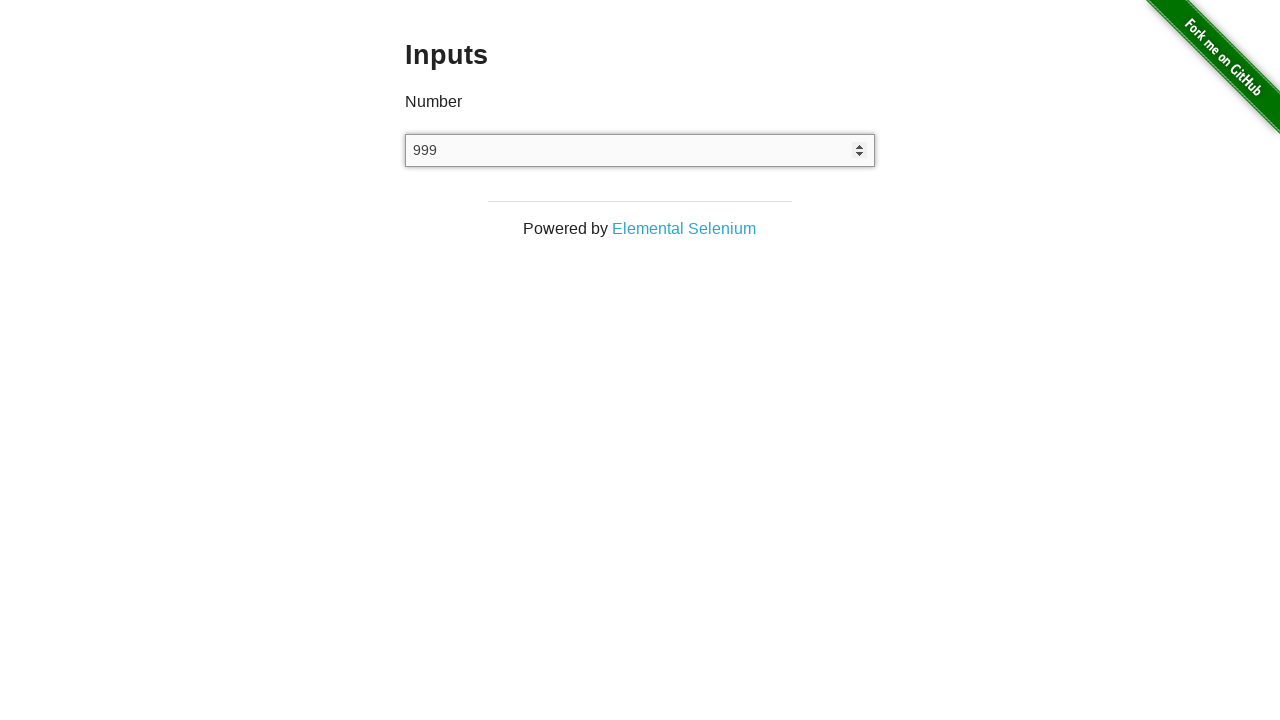

Confirmed input field is present and visible
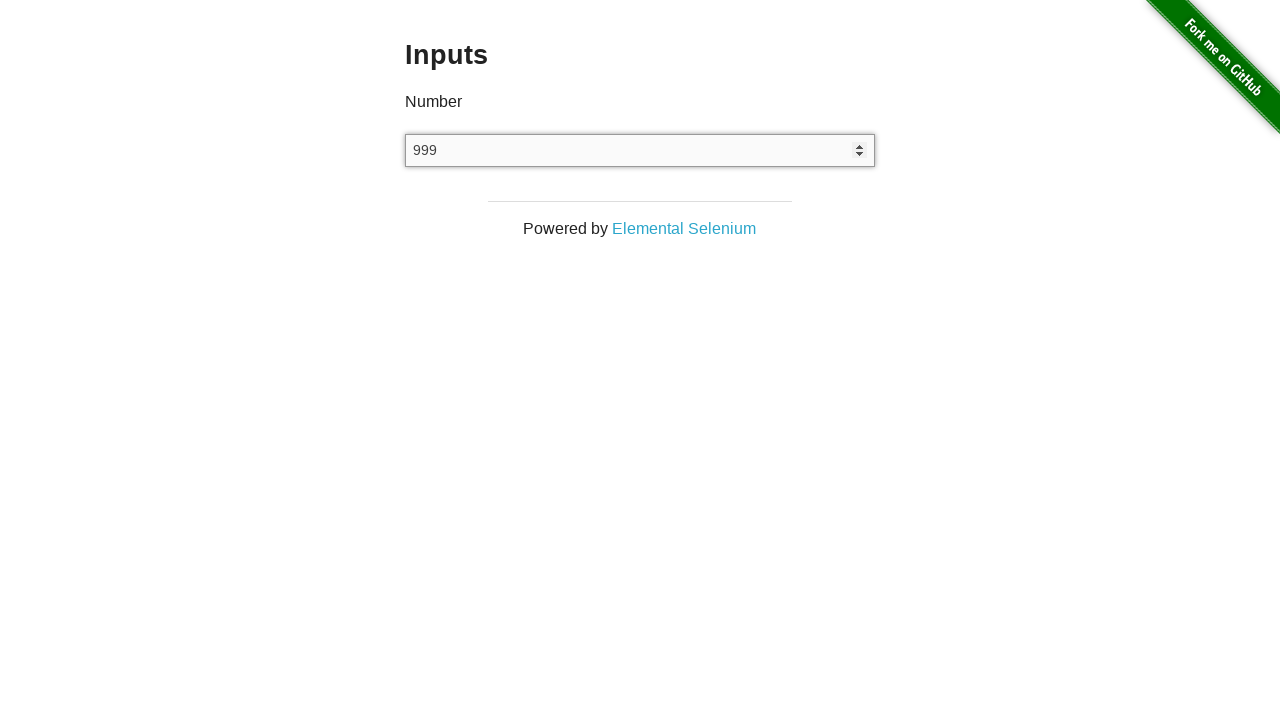

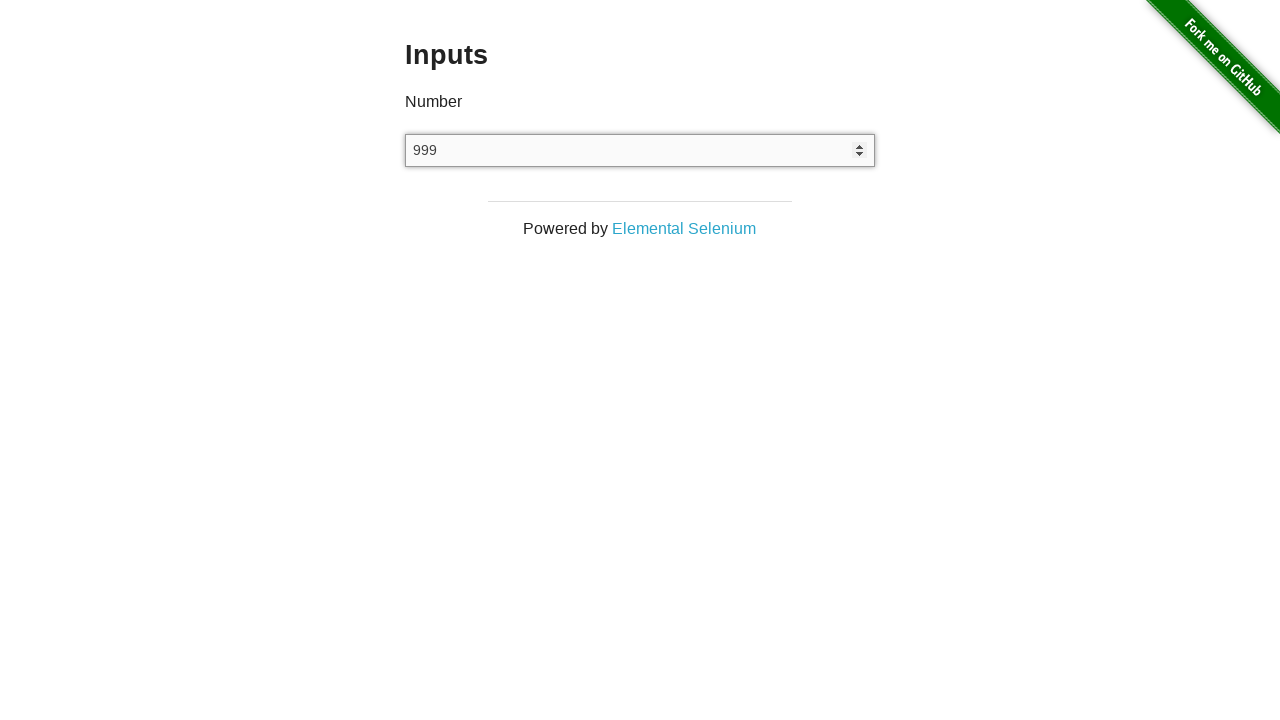